Tests JQuery dropdown selection functionality by navigating to the Selenium Playground, clicking on the JQuery Select dropdown demo, and selecting "India" from a country dropdown.

Starting URL: https://www.lambdatest.com/selenium-playground/

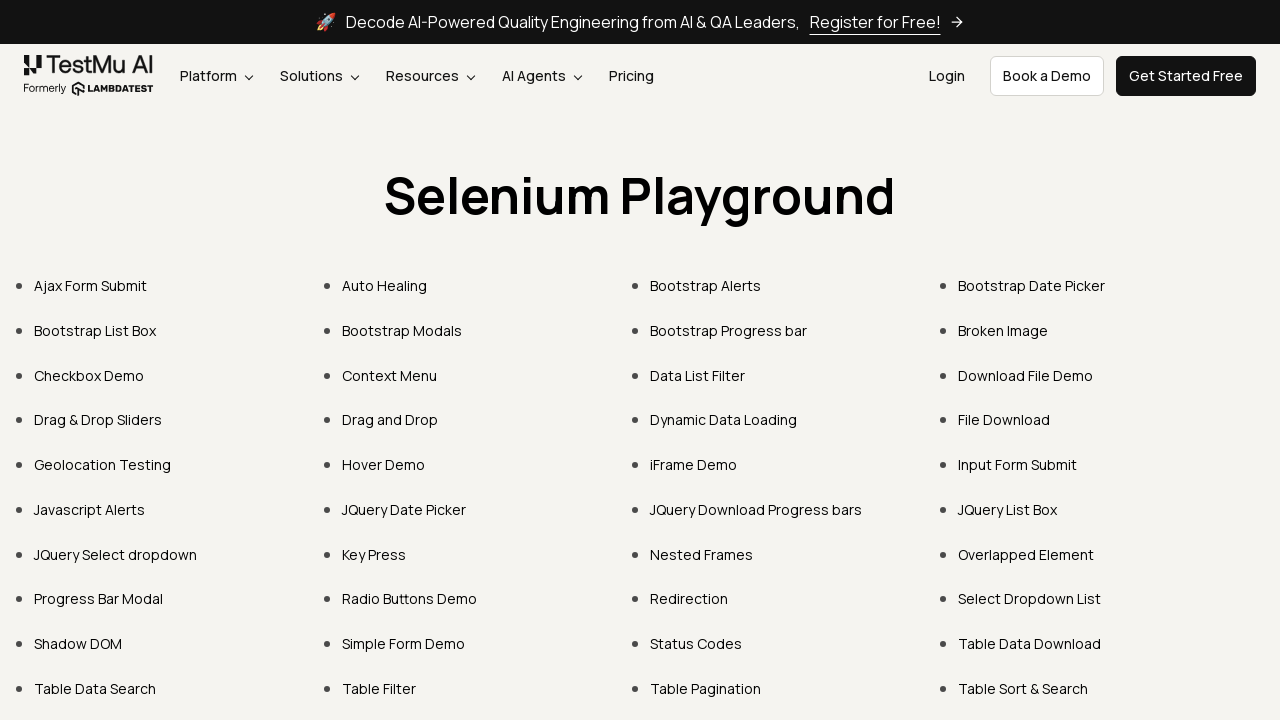

Clicked on JQuery Select dropdown link at (116, 554) on text='JQuery Select dropdown'
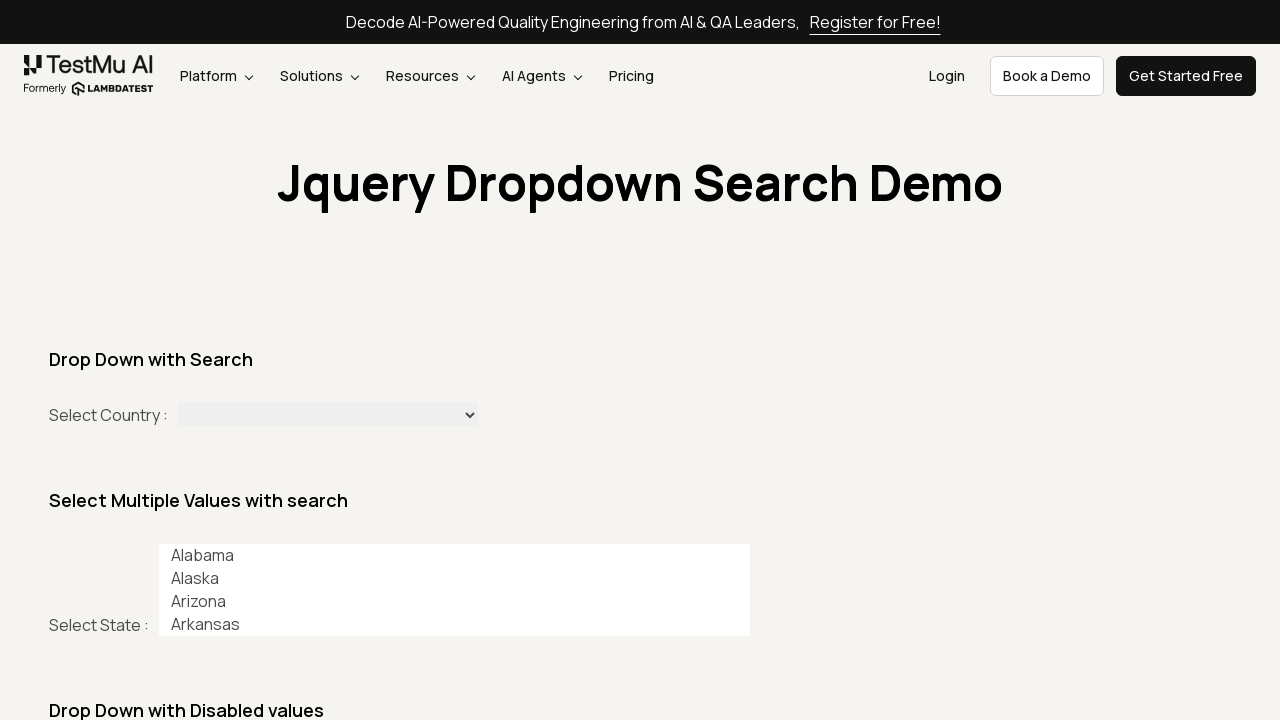

Clicked on the first combobox to open the dropdown at (328, 417) on (//*[@role='combobox'])[1]
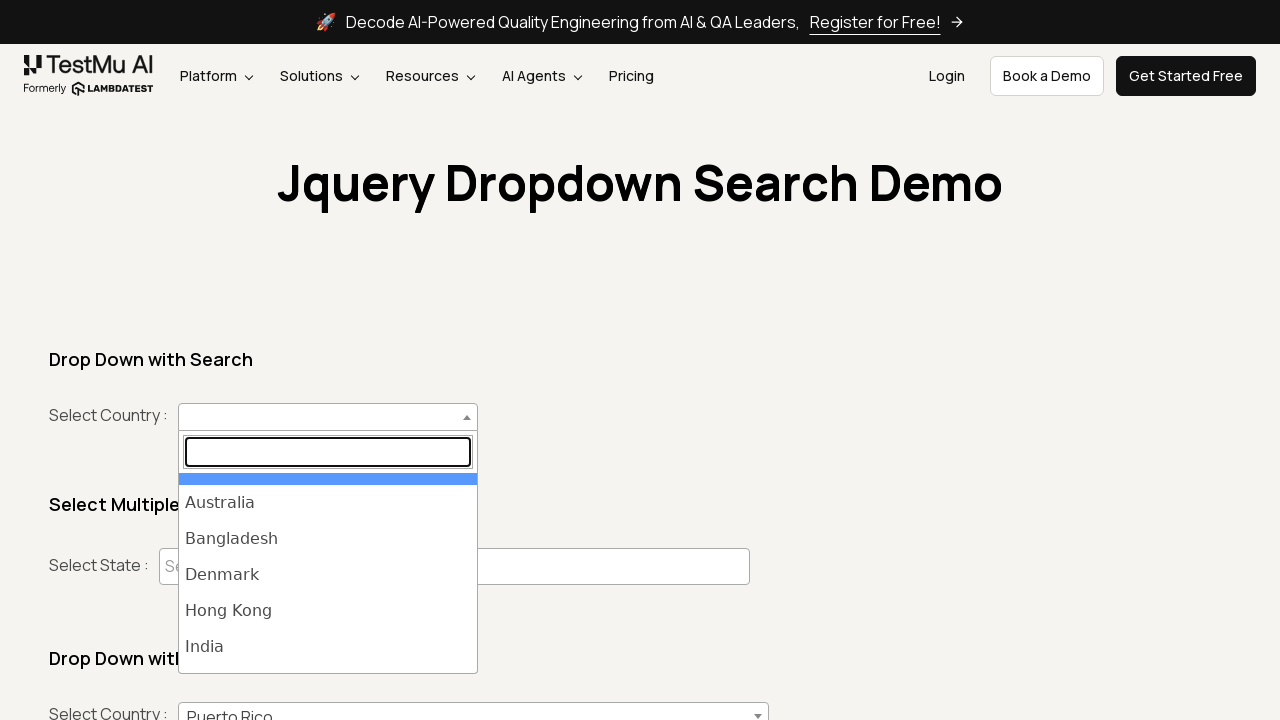

Selected 'India' from the country dropdown at (328, 647) on xpath=//*[@id='select2-country-results'] >> li >> internal:has-text="India"i
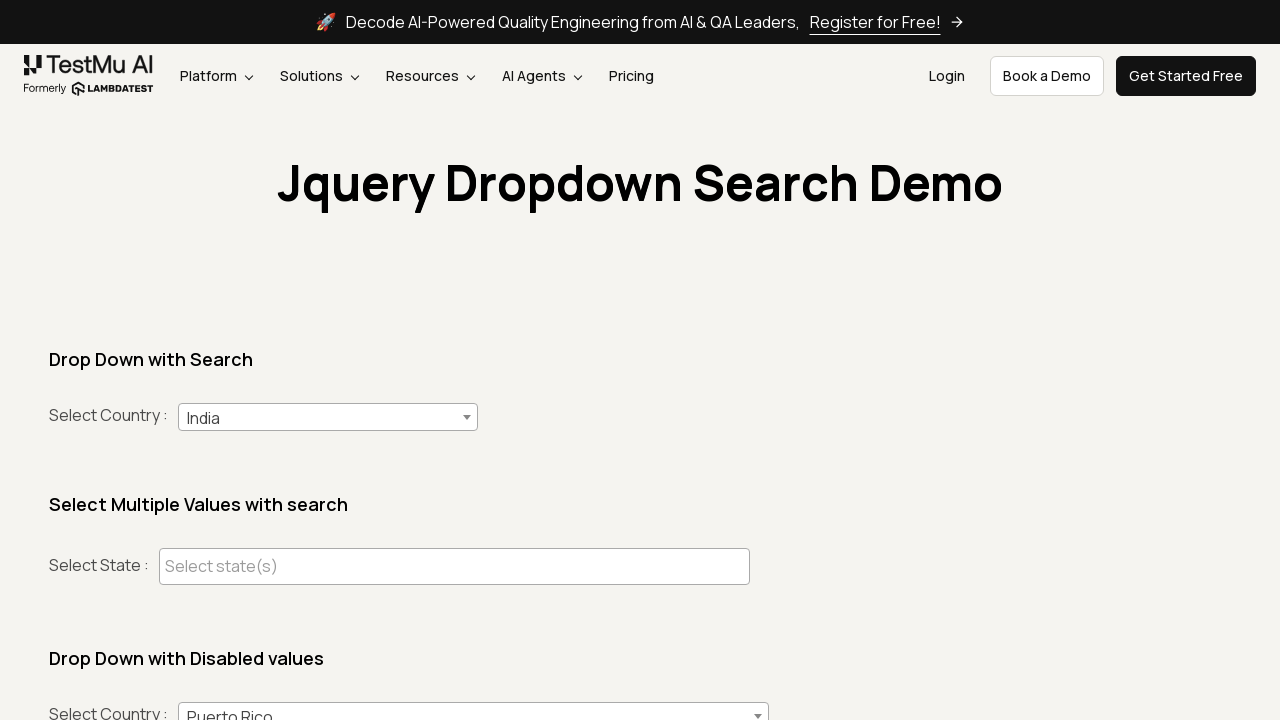

Waited for selection to complete
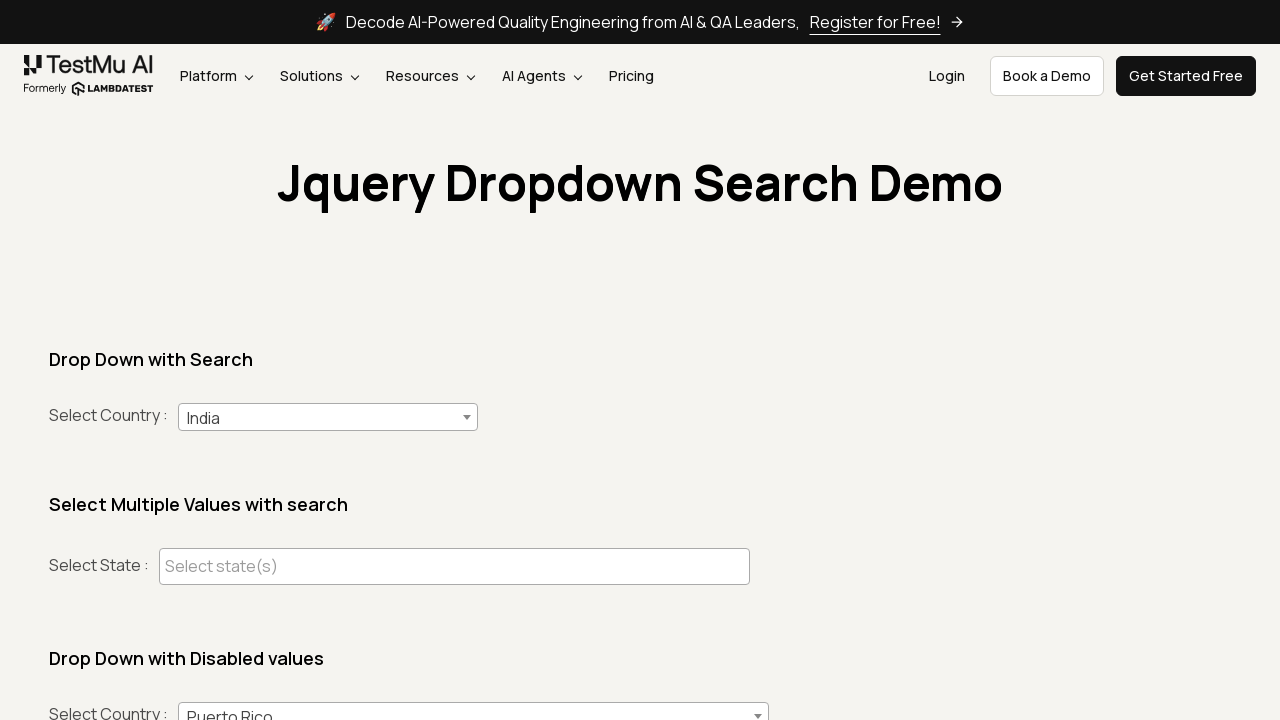

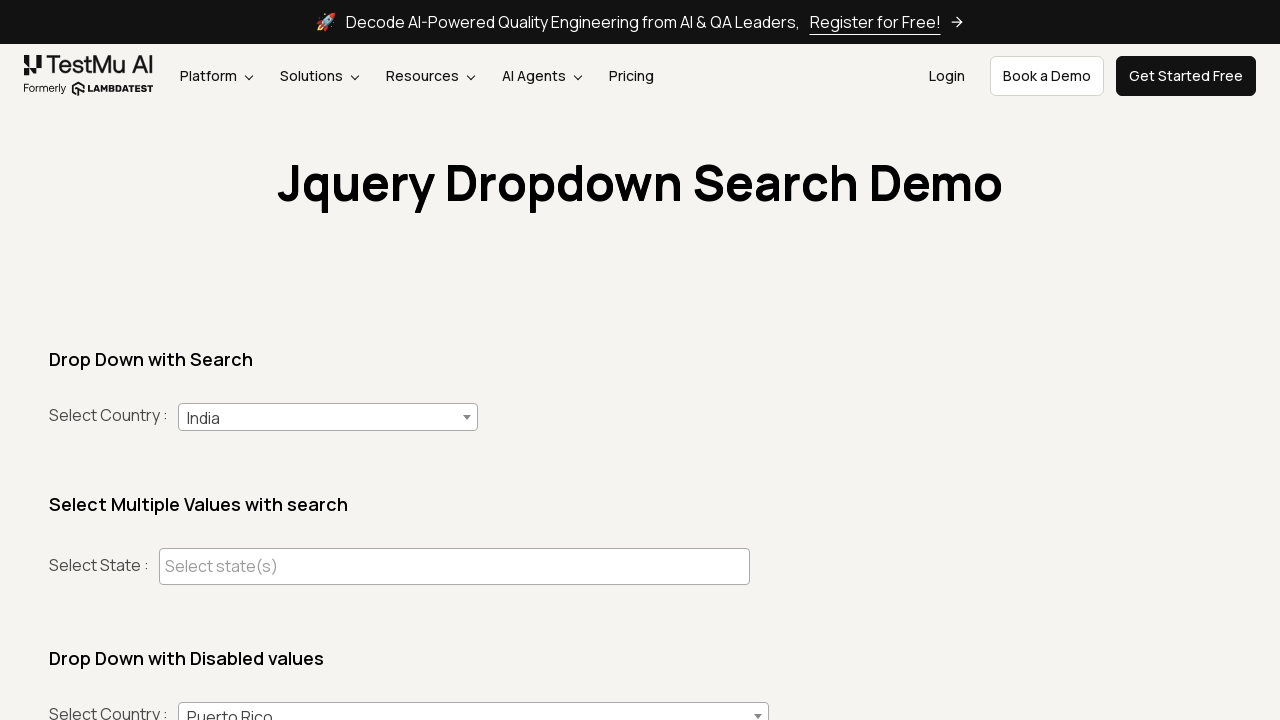